Tests drag and drop functionality using click-hold-move-release approach to drag an element onto a target drop zone

Starting URL: https://jqueryui.com/droppable/

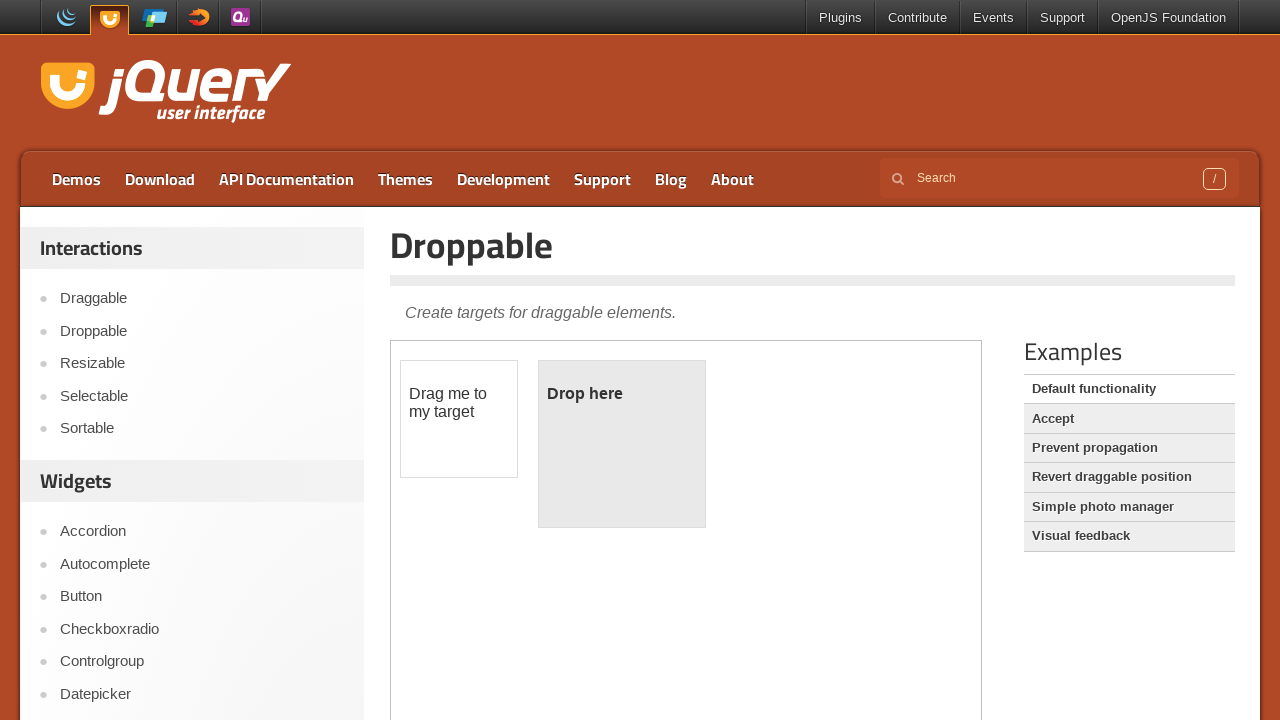

Located the iframe containing drag and drop elements
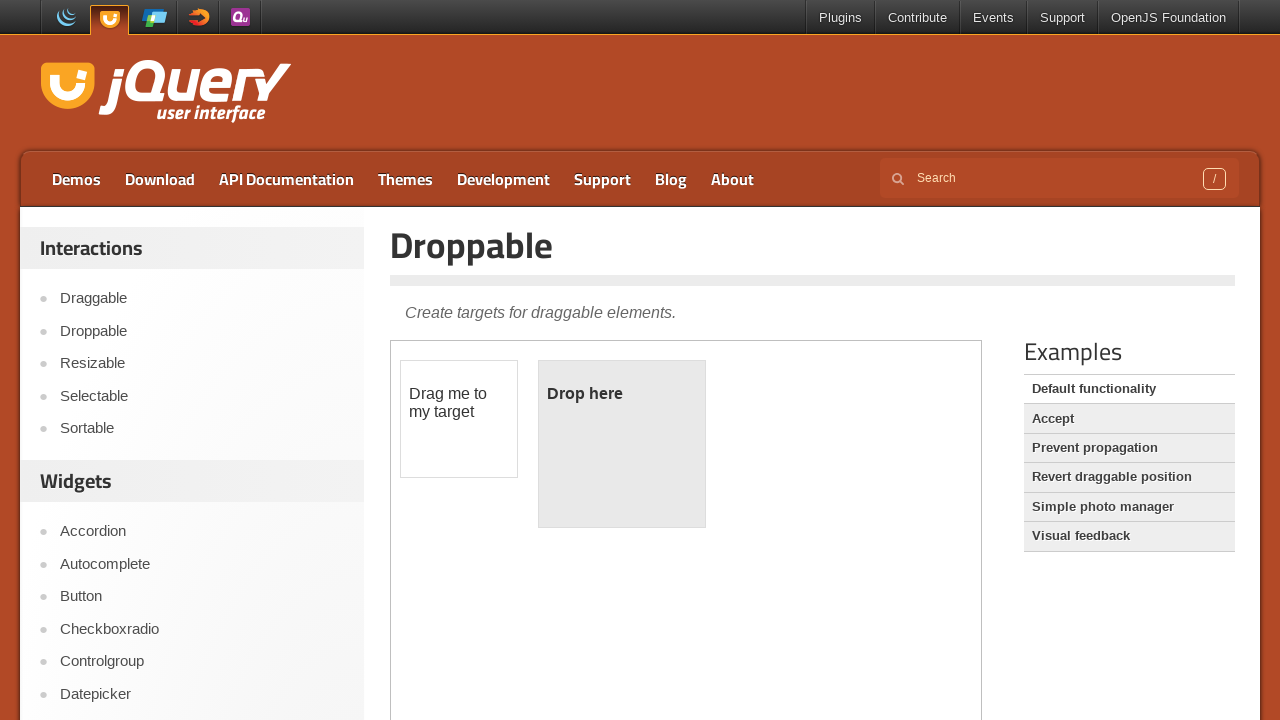

Located the draggable element
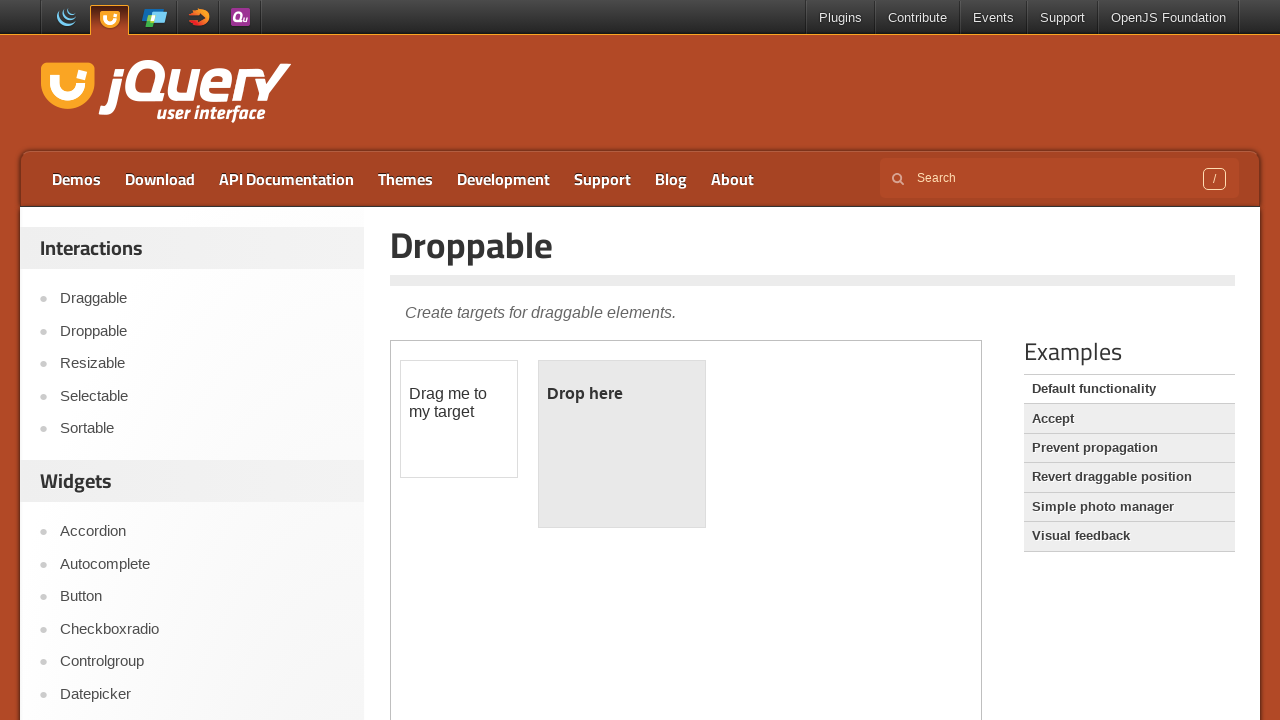

Located the droppable target element
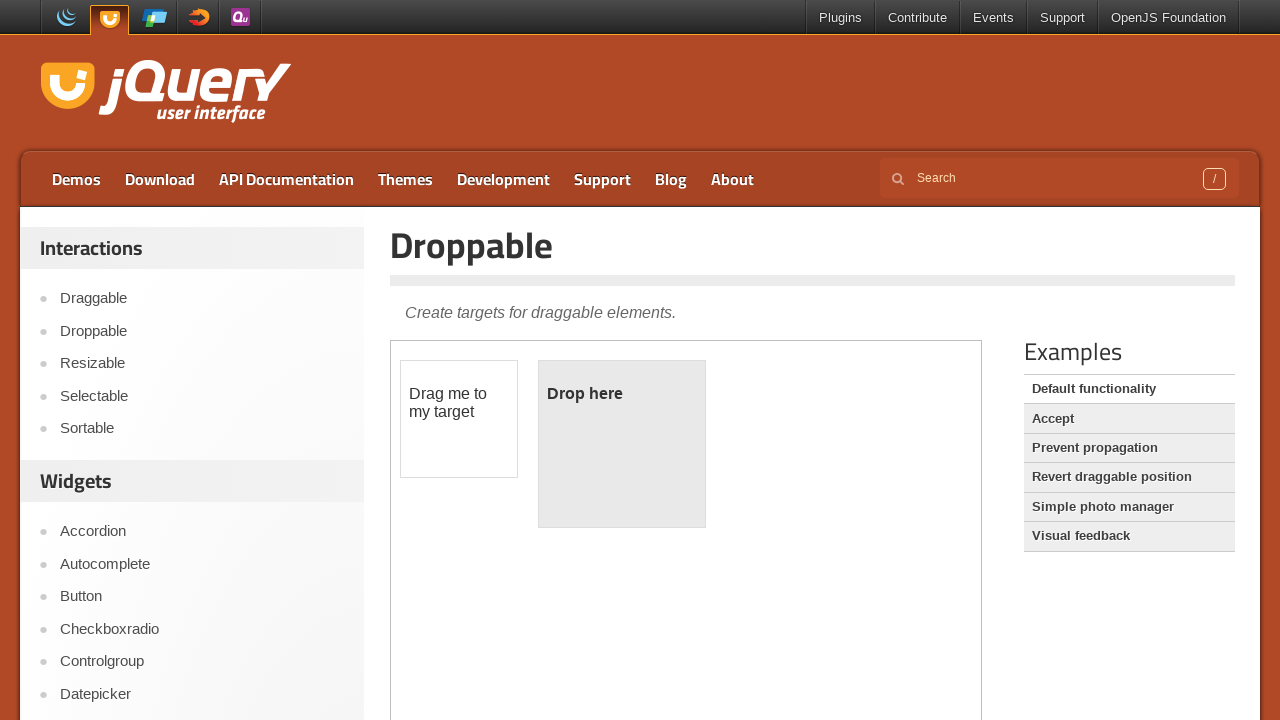

Dragged the draggable element onto the droppable target zone at (622, 444)
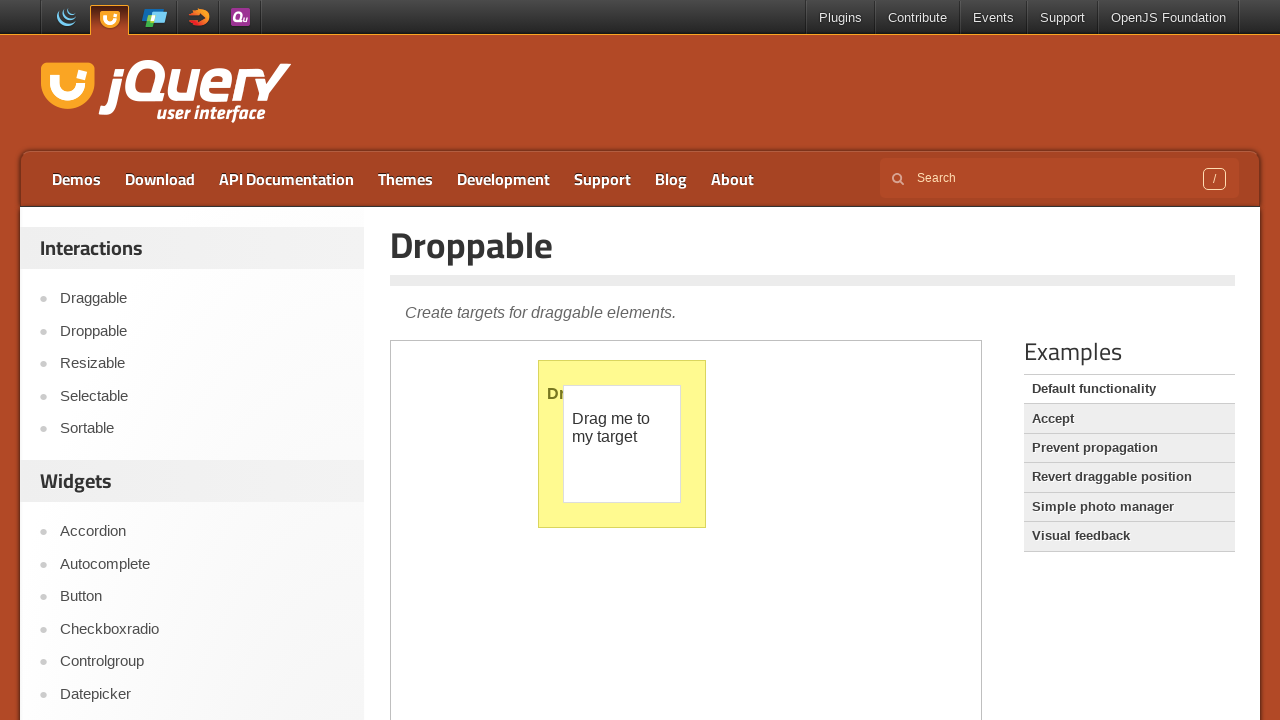

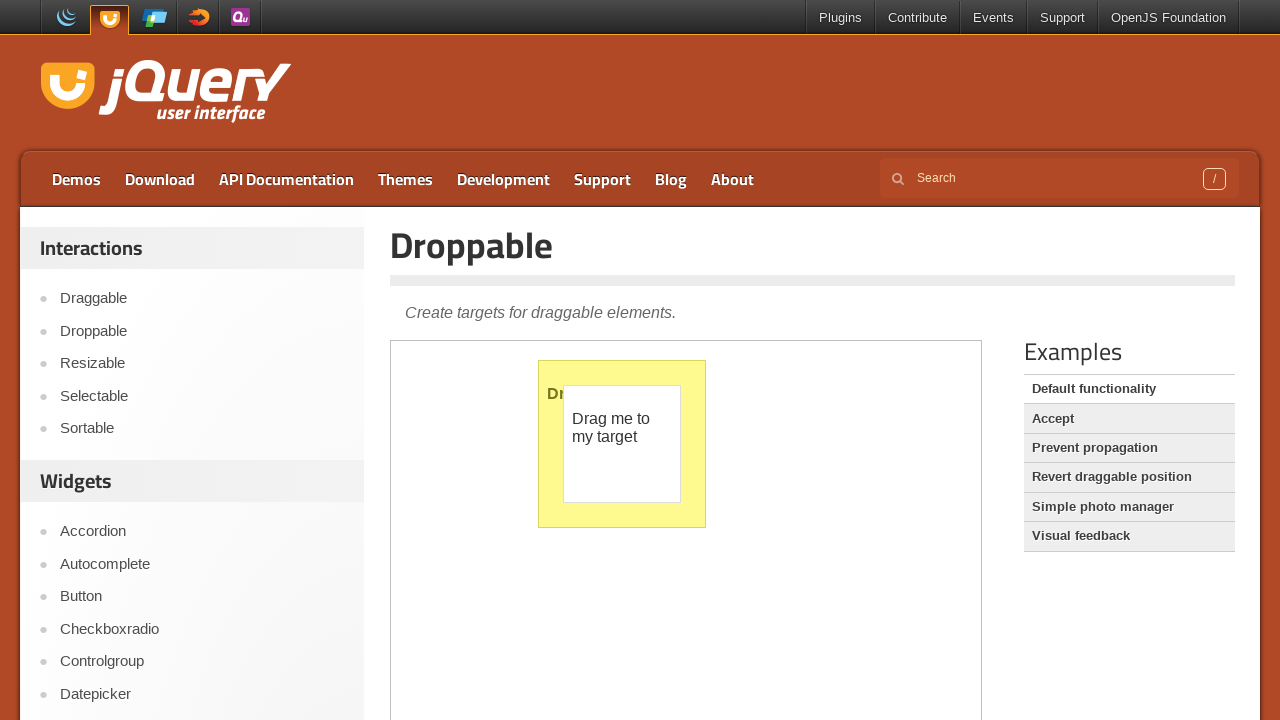